Tests marking individual items as complete by checking their checkboxes

Starting URL: https://demo.playwright.dev/todomvc

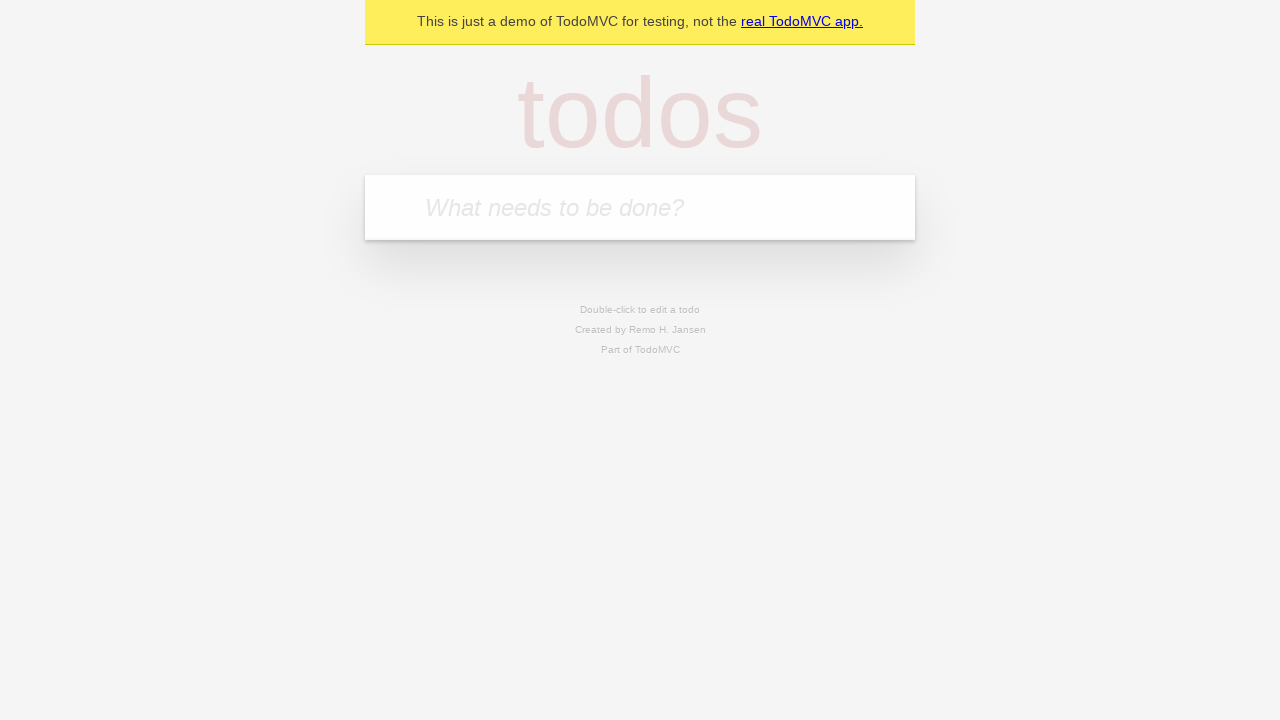

Filled todo input with 'buy some cheese' on internal:attr=[placeholder="What needs to be done?"i]
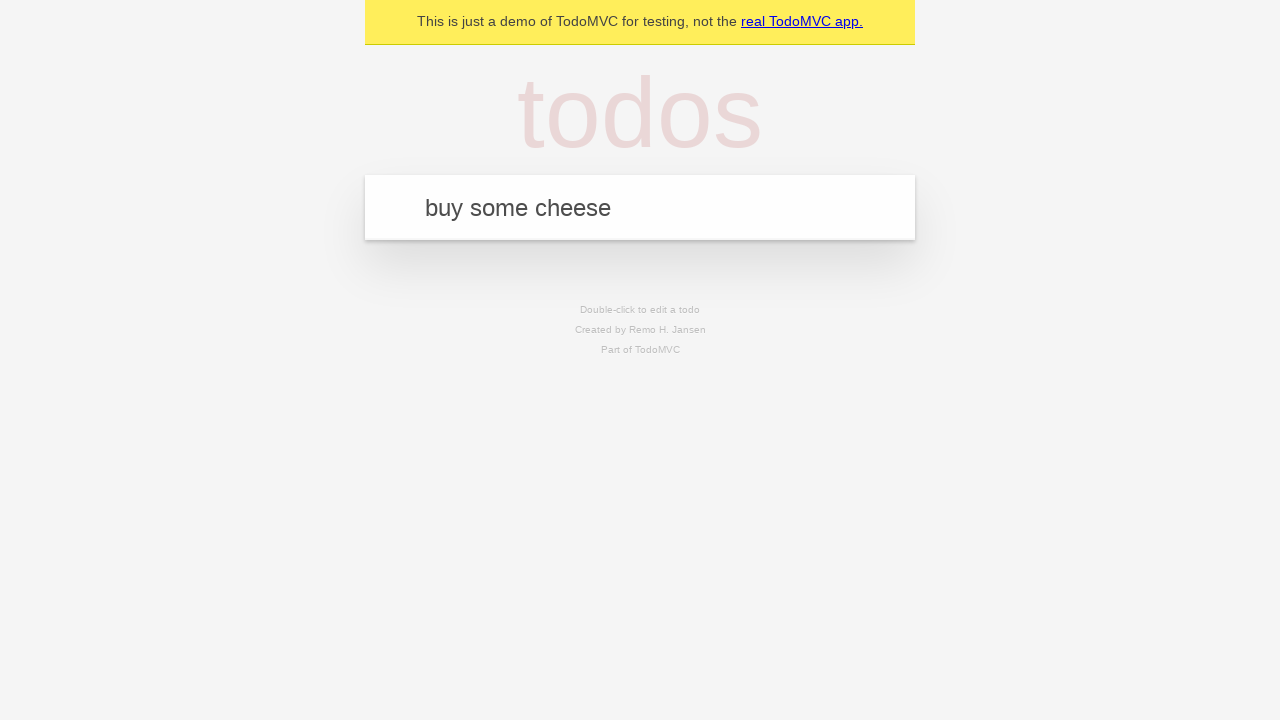

Pressed Enter to create first todo item on internal:attr=[placeholder="What needs to be done?"i]
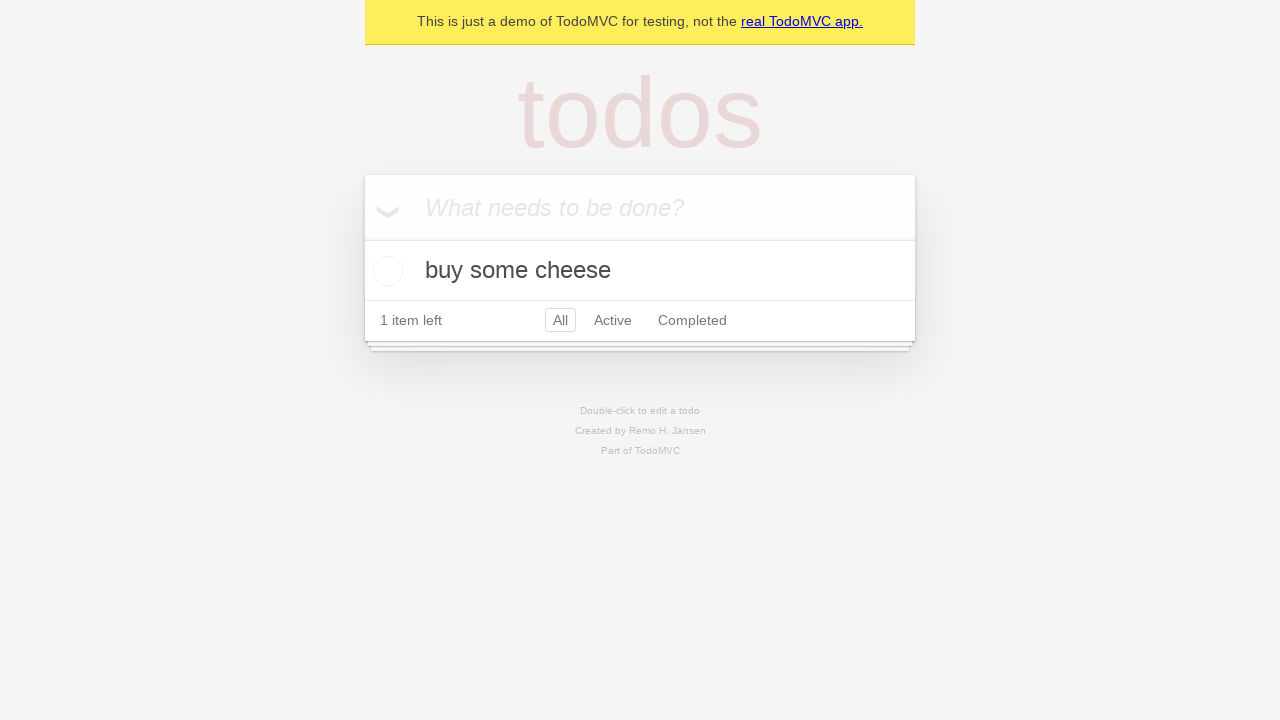

Filled todo input with 'feed the cat' on internal:attr=[placeholder="What needs to be done?"i]
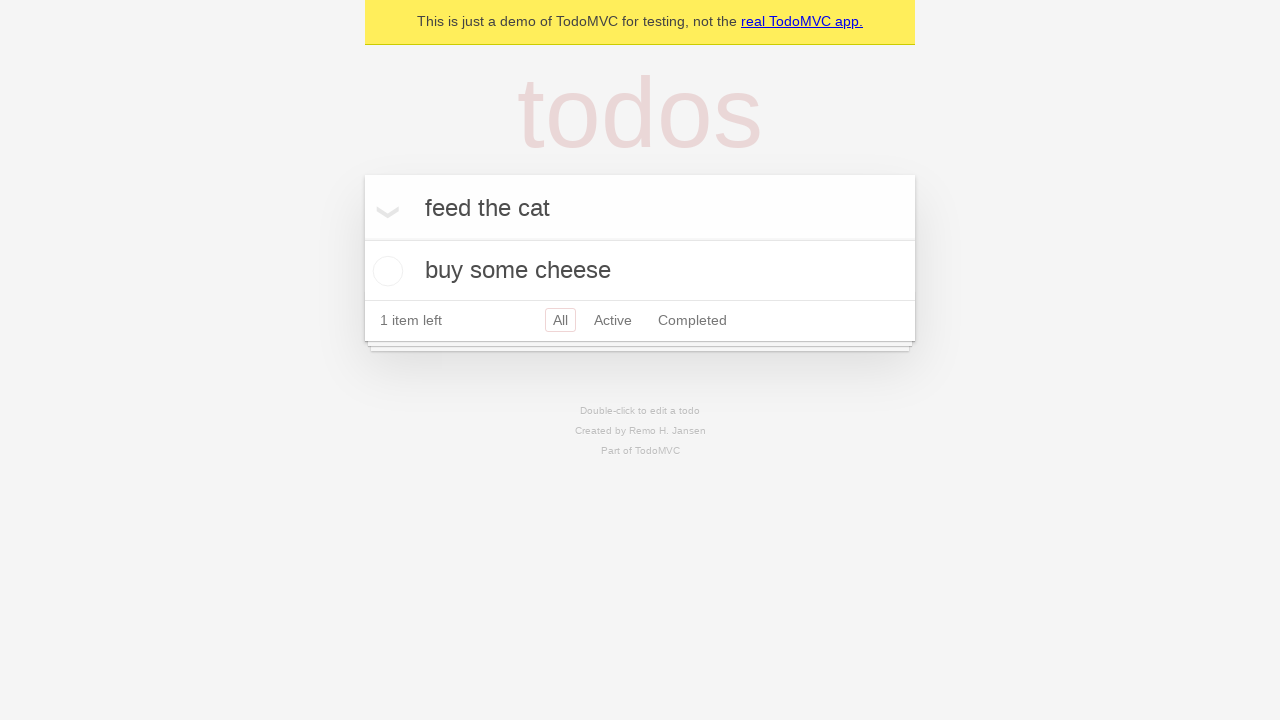

Pressed Enter to create second todo item on internal:attr=[placeholder="What needs to be done?"i]
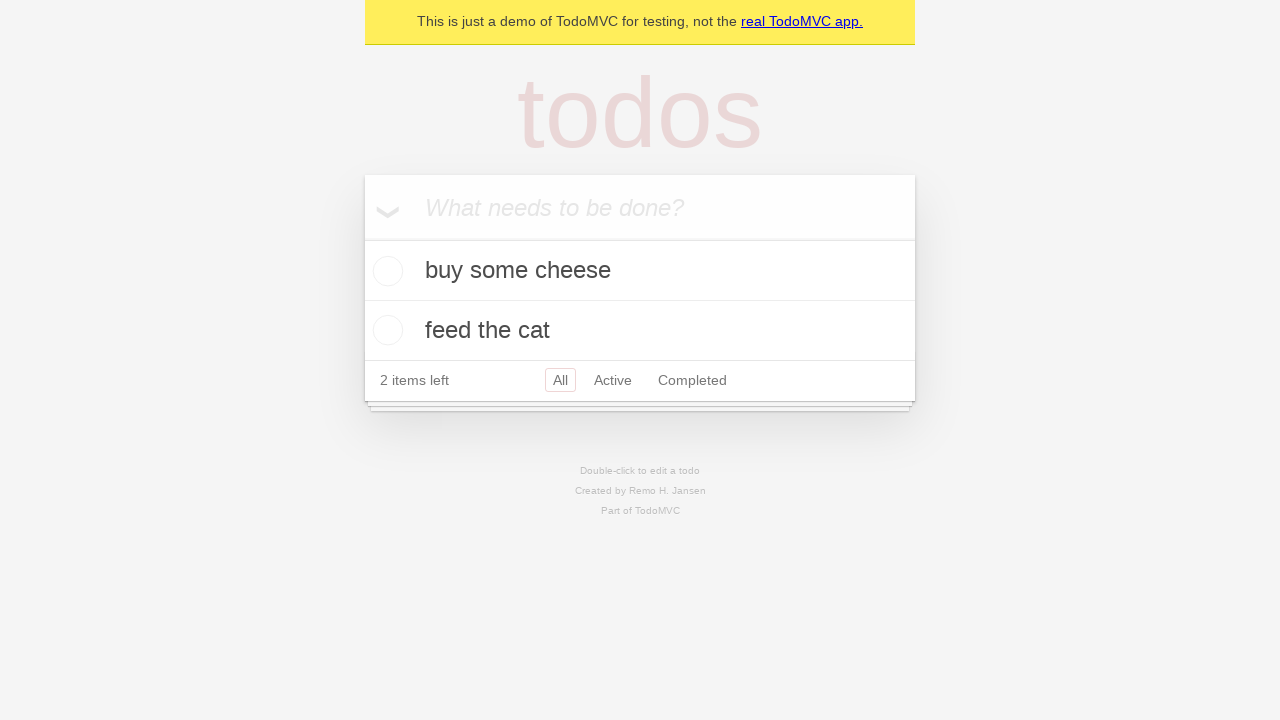

Checked first todo item 'buy some cheese' at (385, 271) on internal:testid=[data-testid="todo-item"s] >> nth=0 >> internal:role=checkbox
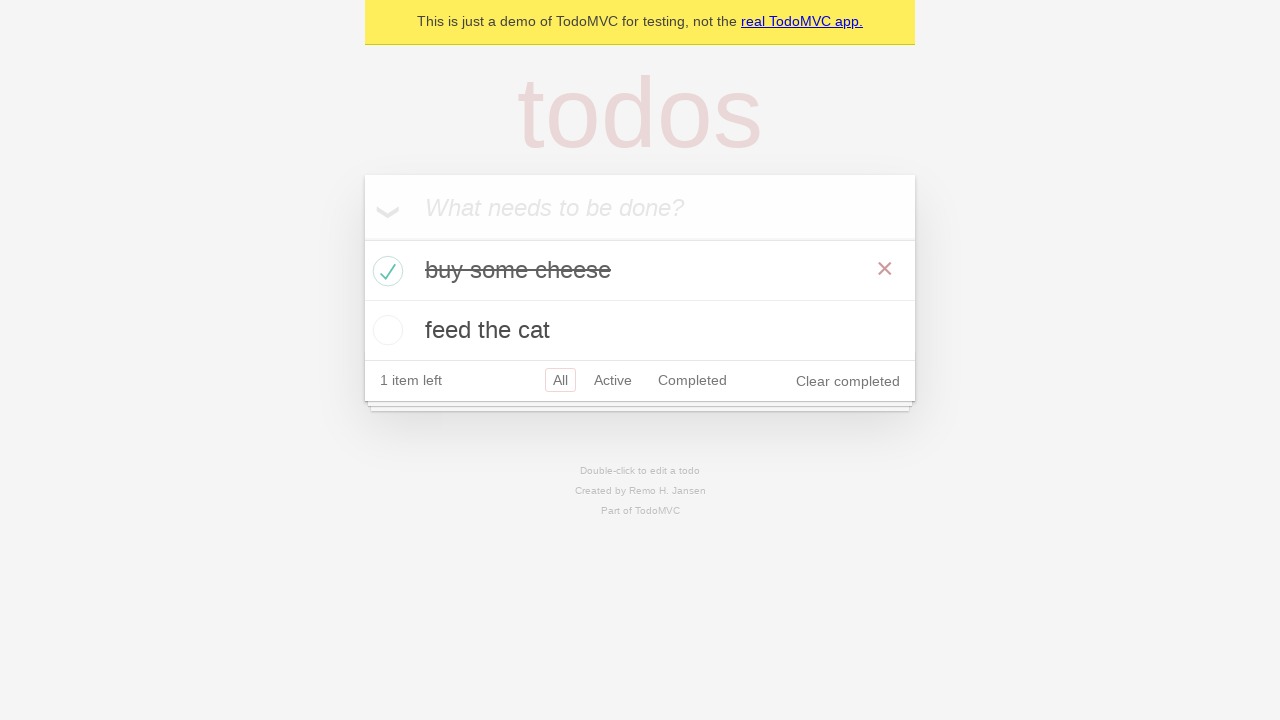

Checked second todo item 'feed the cat' at (385, 330) on internal:testid=[data-testid="todo-item"s] >> nth=1 >> internal:role=checkbox
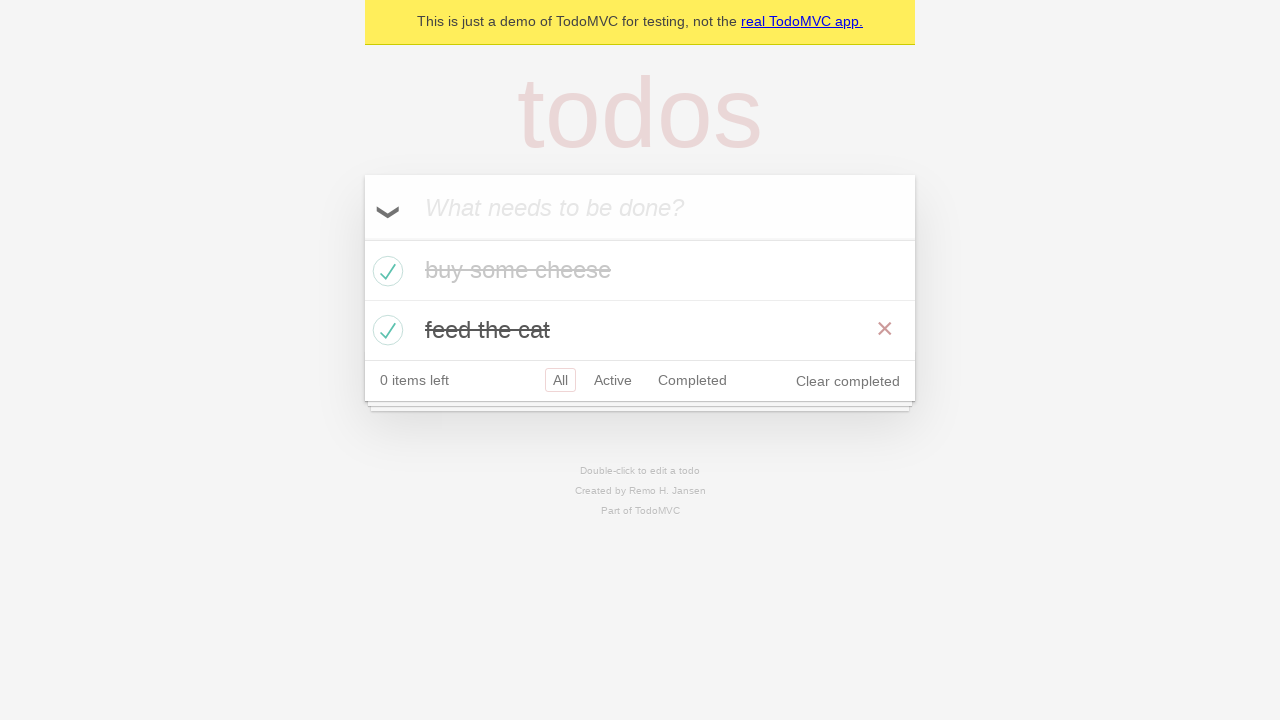

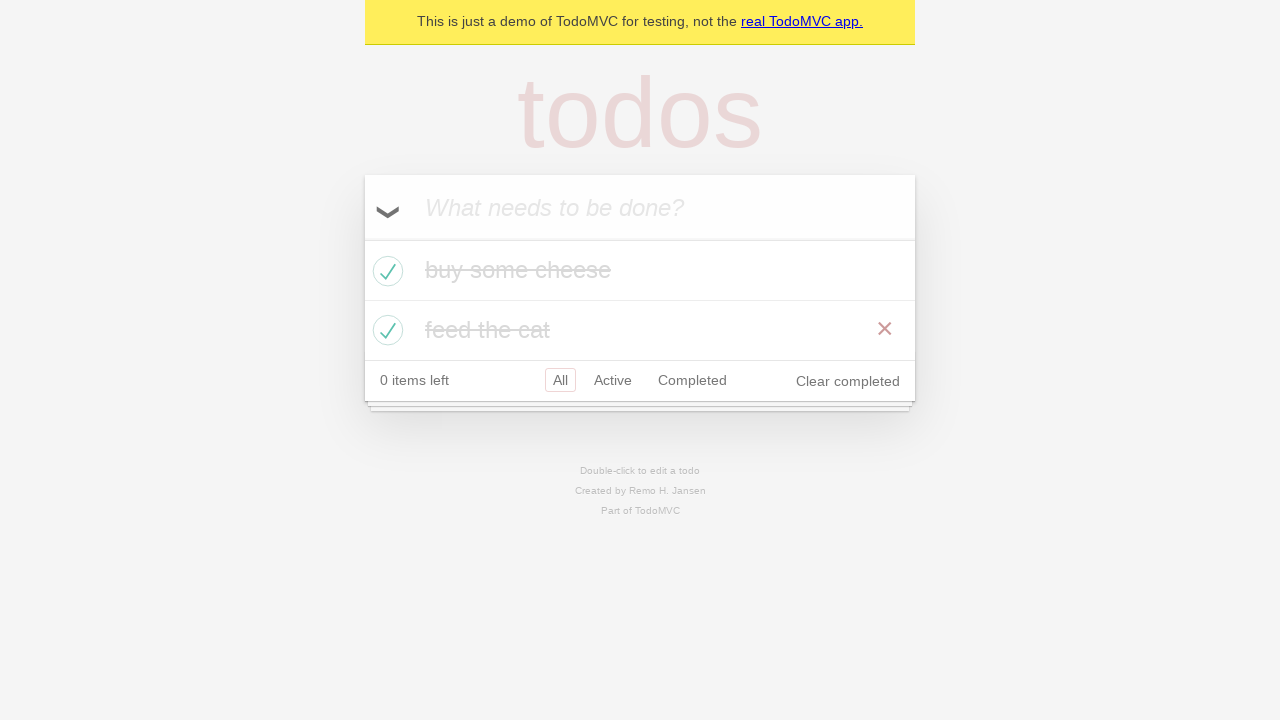